Tests handling of a simple JavaScript alert by clicking the button, accepting the alert, and verifying the result text

Starting URL: https://the-internet.herokuapp.com/javascript_alerts

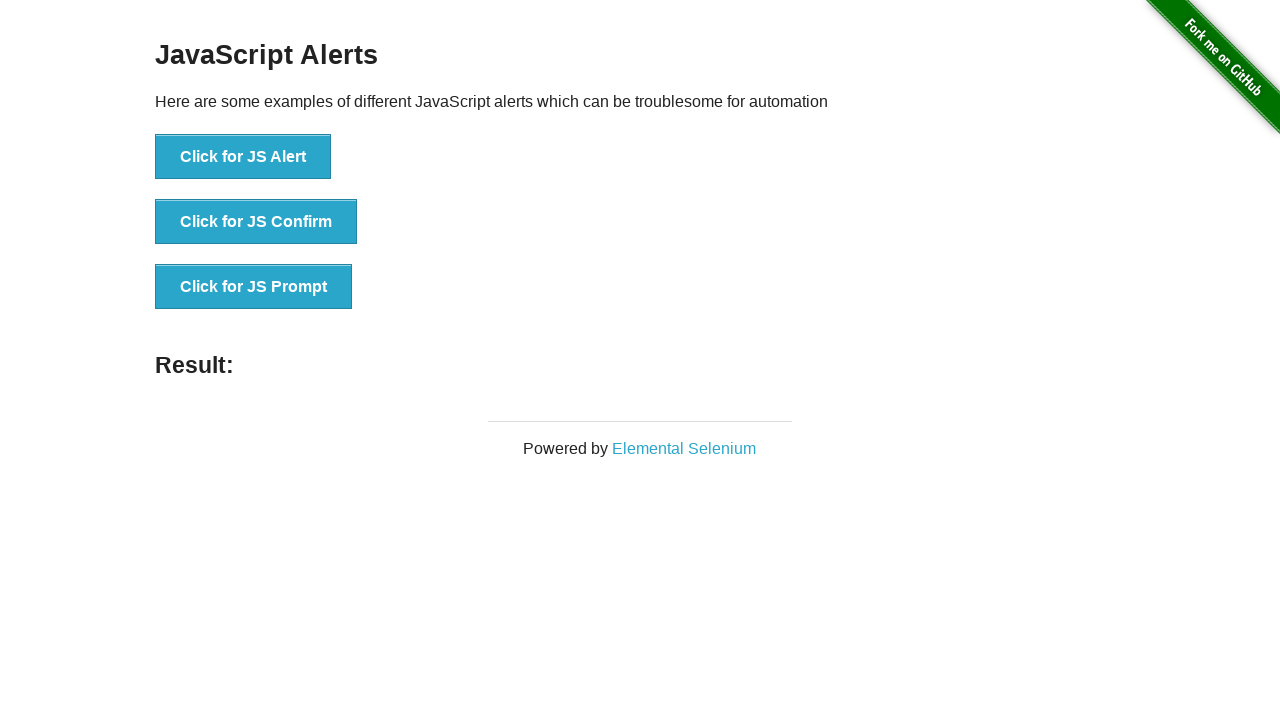

Clicked button to trigger simple JavaScript alert at (243, 157) on text=Click for JS Alert
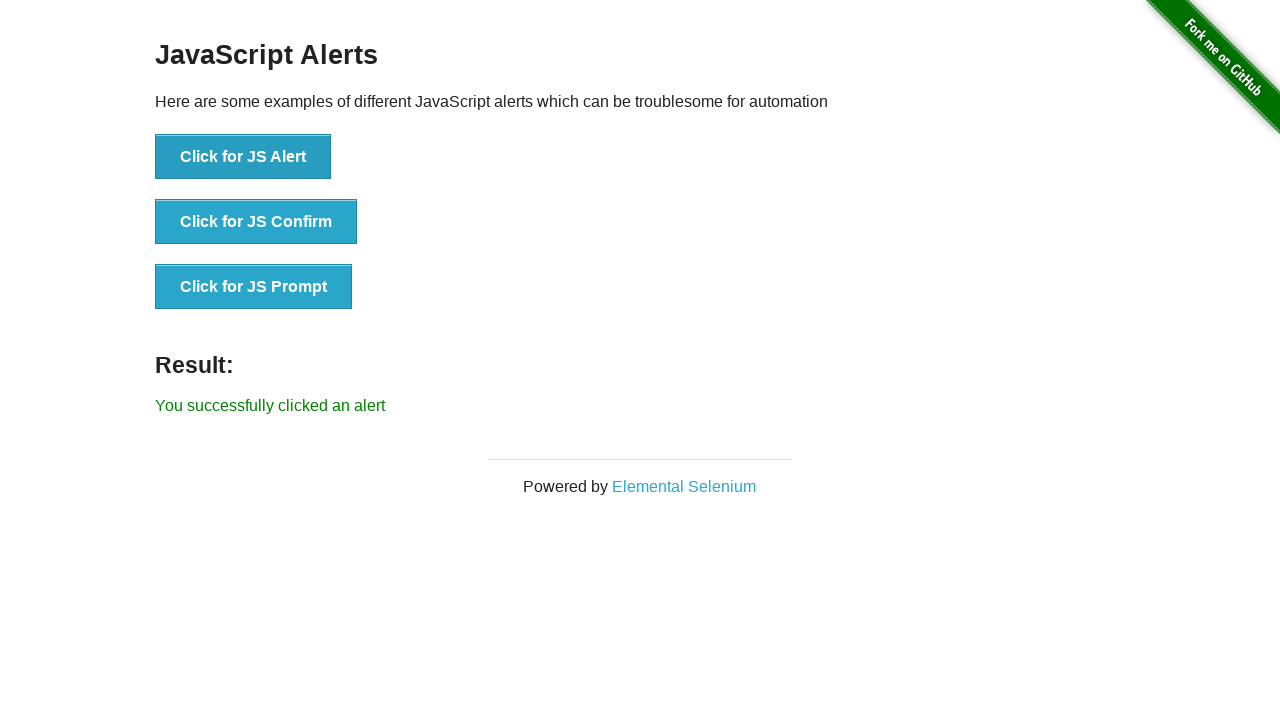

Set up dialog handler to accept the alert
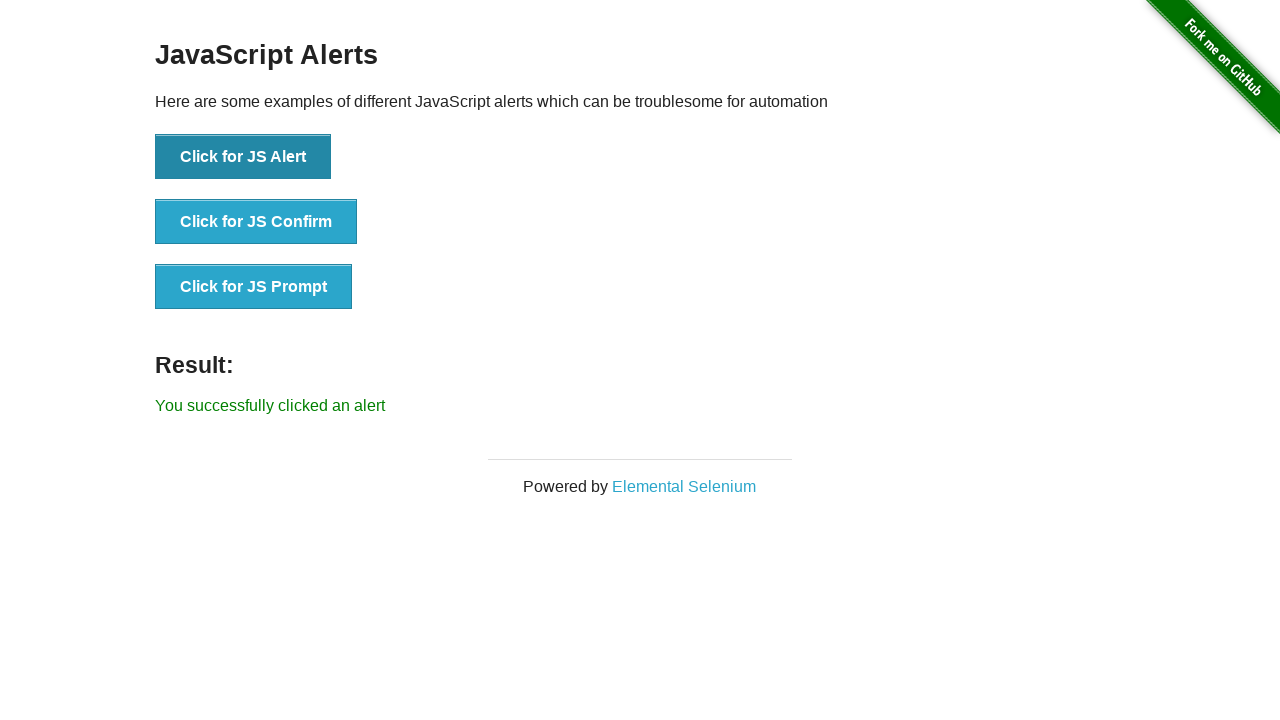

Verified success message 'You successfully clicked an alert' appeared
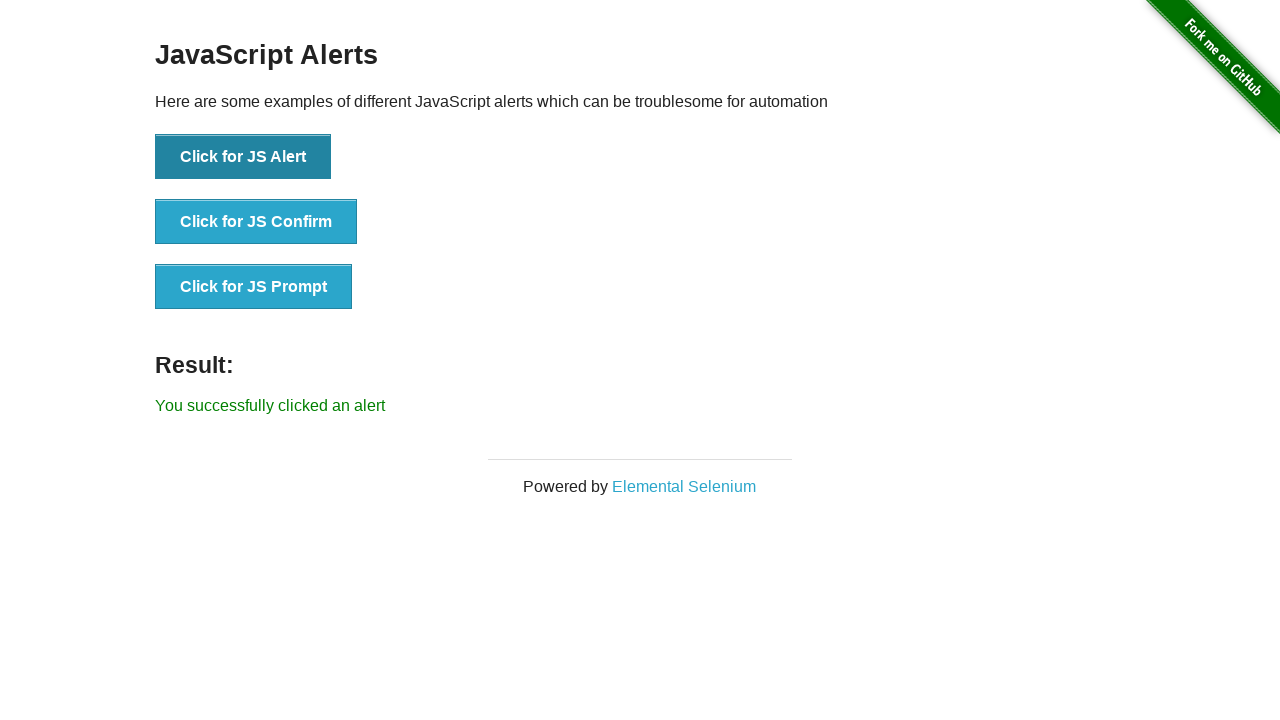

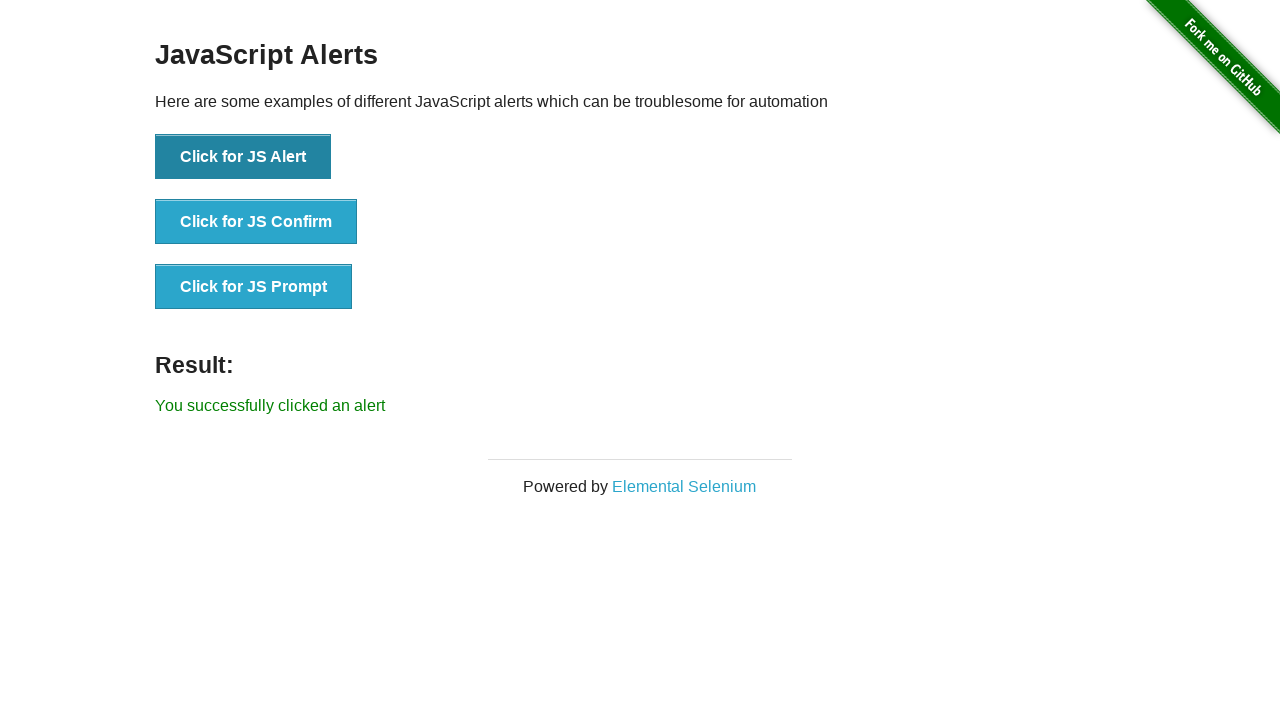